Tests alert handling functionality by clicking a button that triggers an alert and then accepting it

Starting URL: https://demo.automationtesting.in/Alerts.html

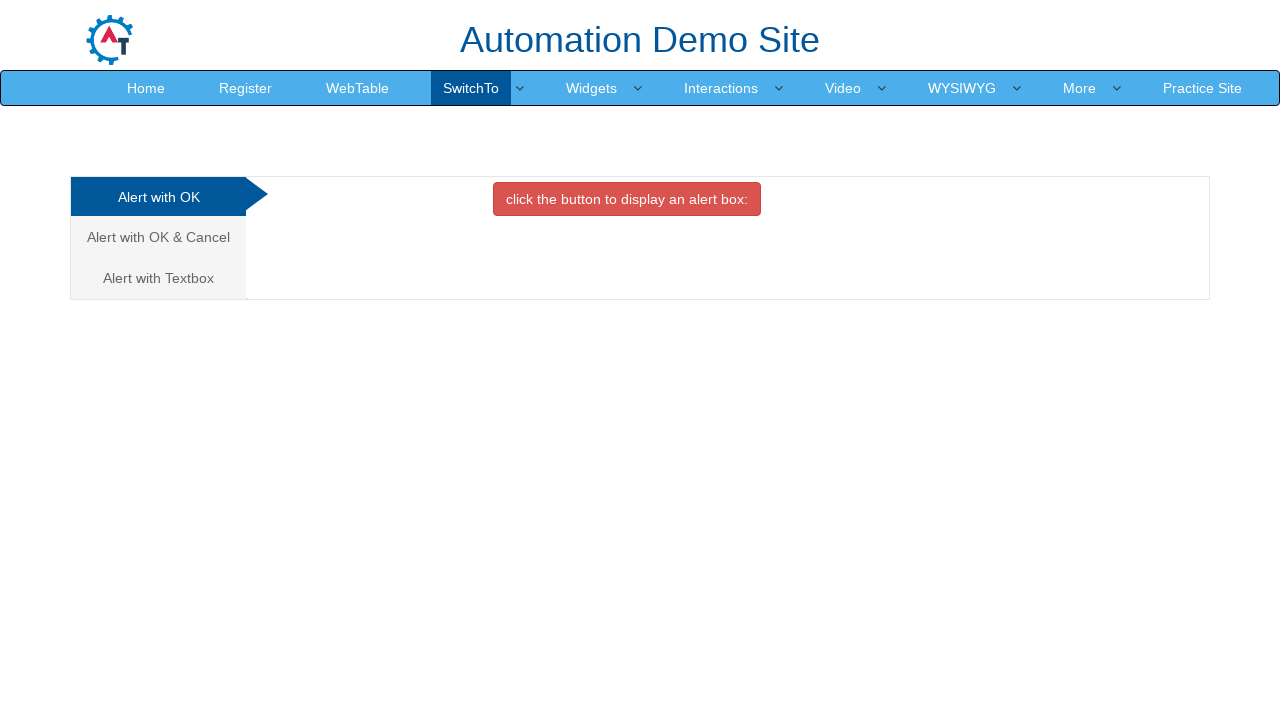

Clicked button to trigger alert at (627, 199) on xpath=//button[@onclick='alertbox()']
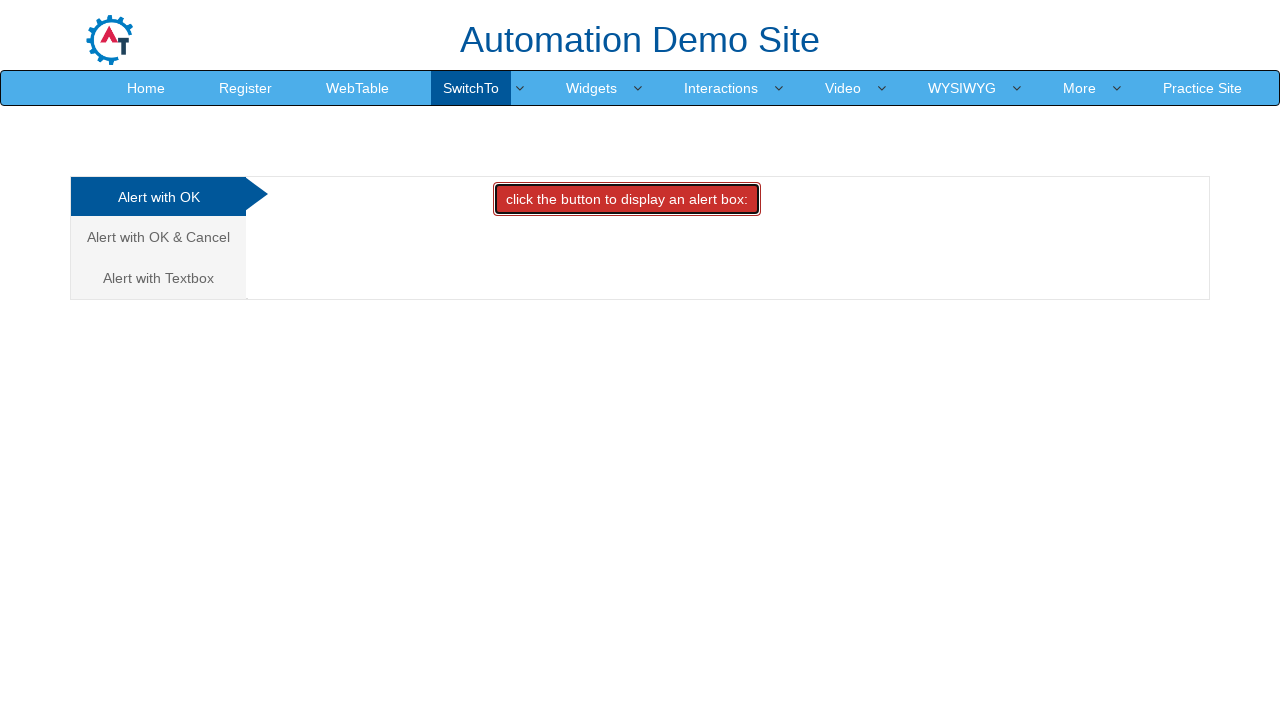

Set up dialog handler to accept alert
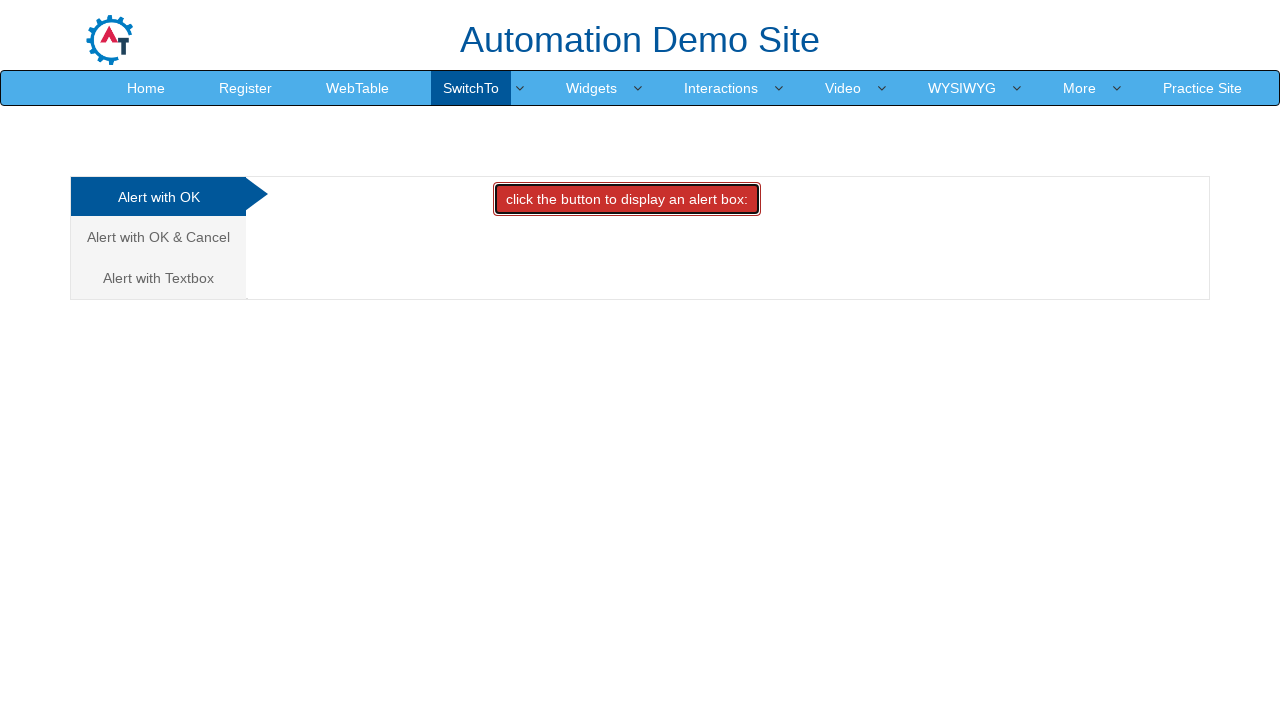

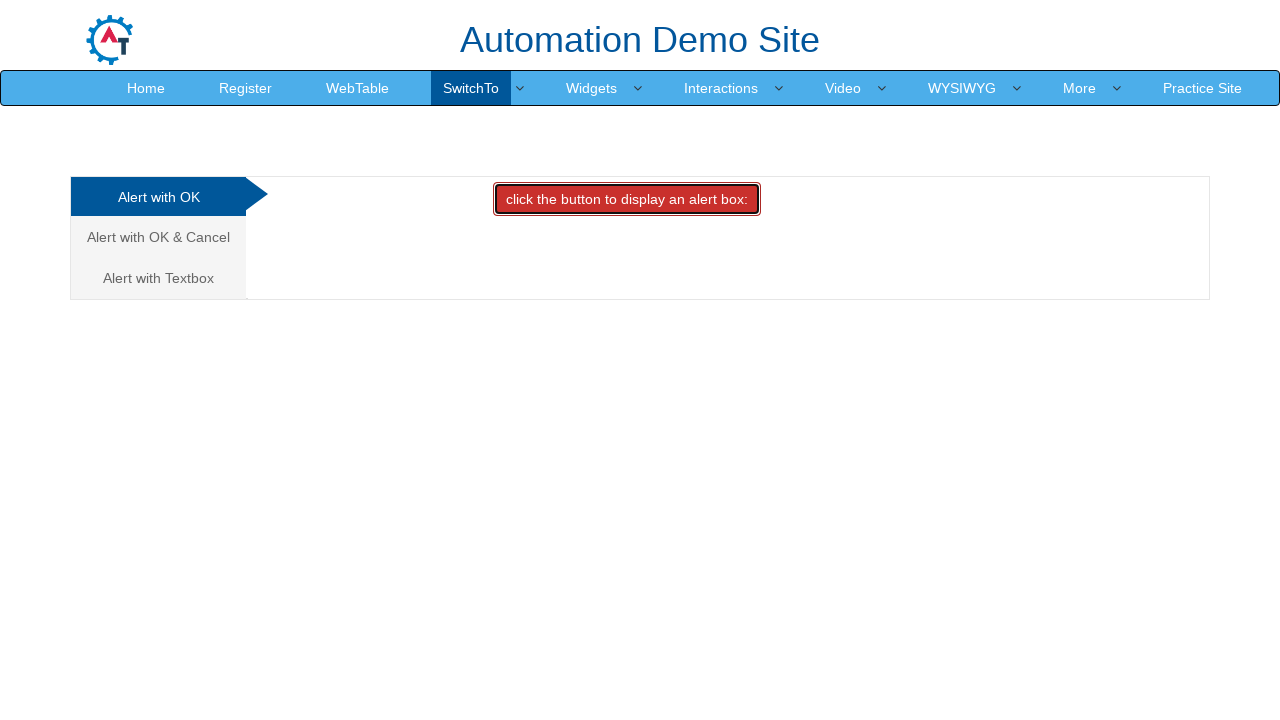